Tests state dropdown selection by selecting Illinois, then Virginia, then California, and verifies that California is the final selected option.

Starting URL: https://practice.cydeo.com/dropdown

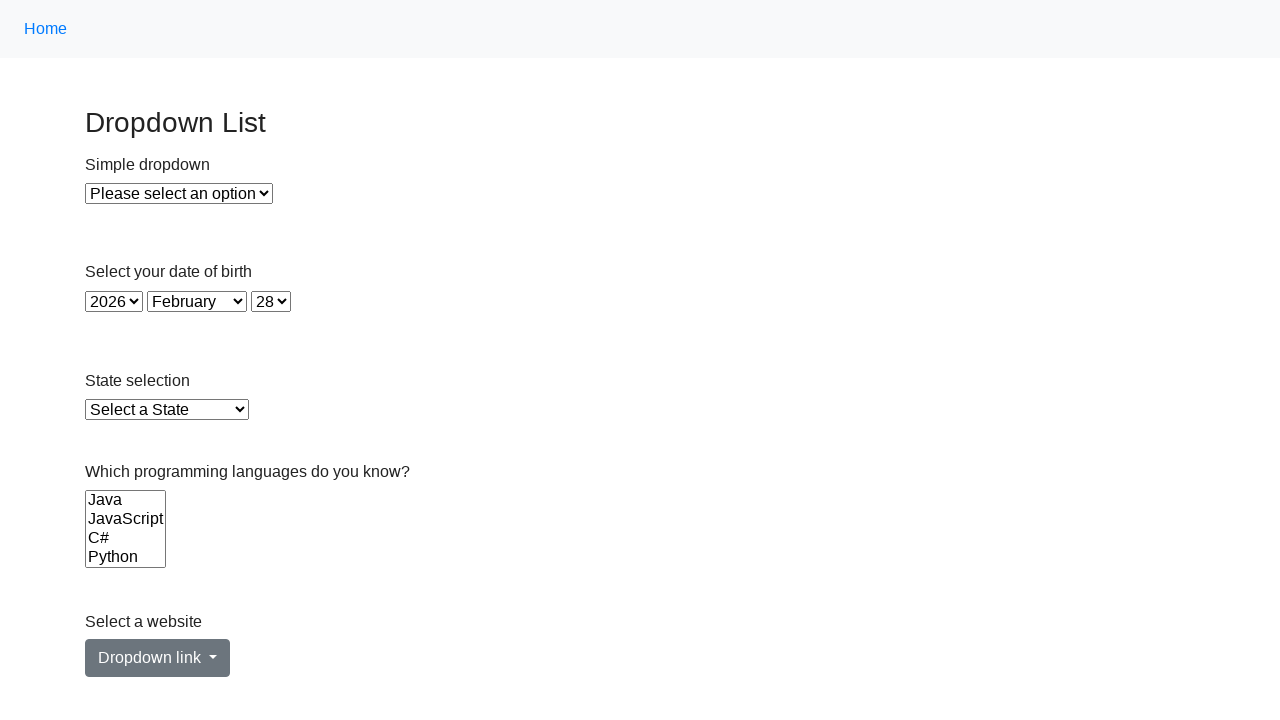

Selected Illinois from state dropdown by visible text on select#state
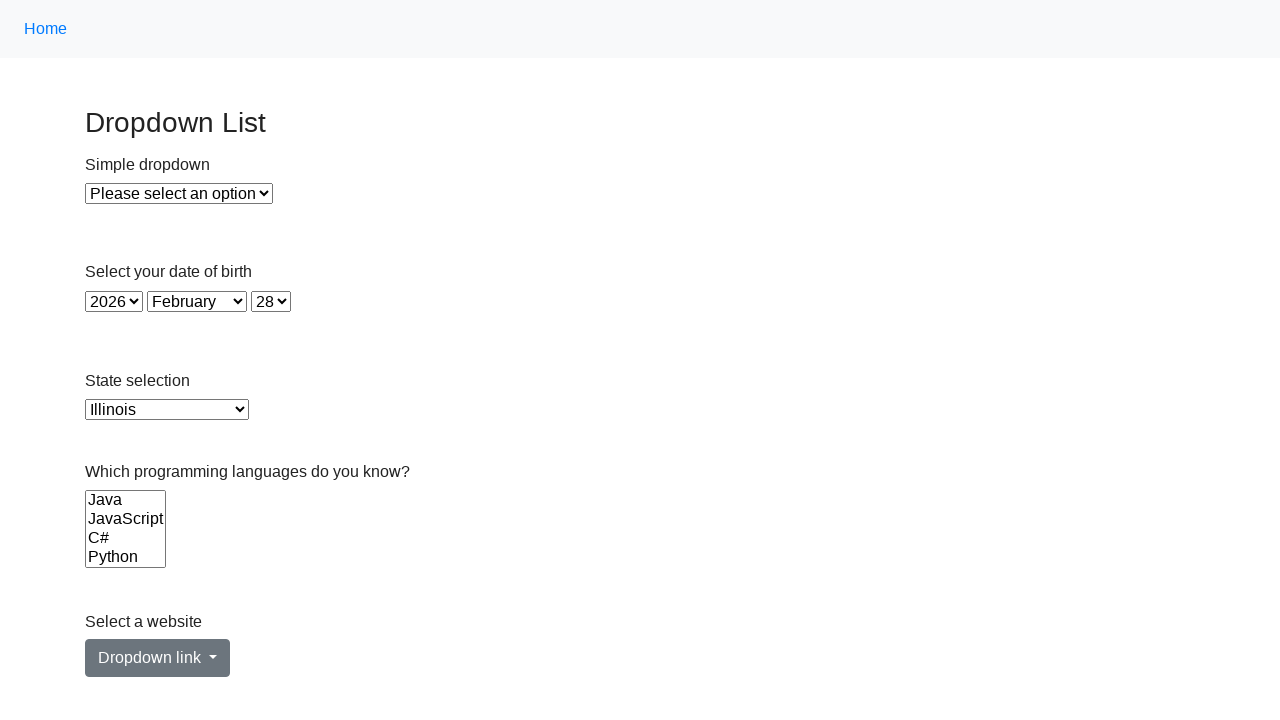

Selected Virginia from state dropdown by value on select#state
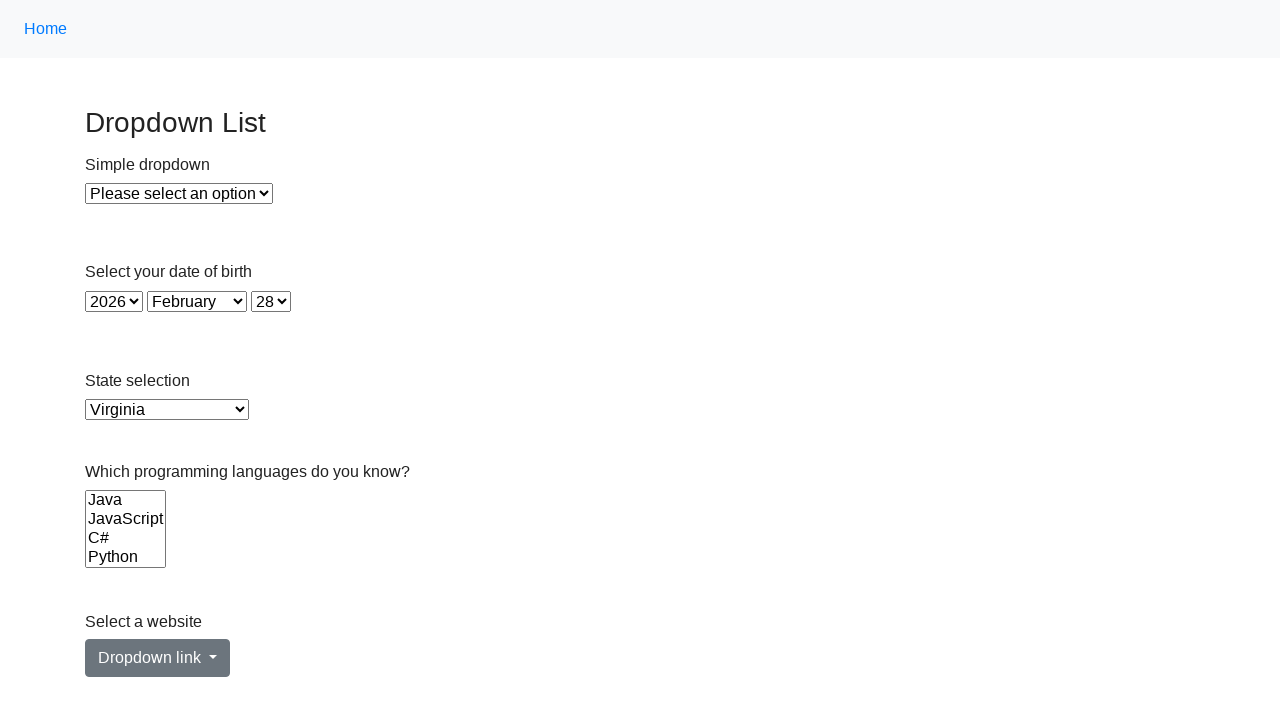

Selected California from state dropdown by index on select#state
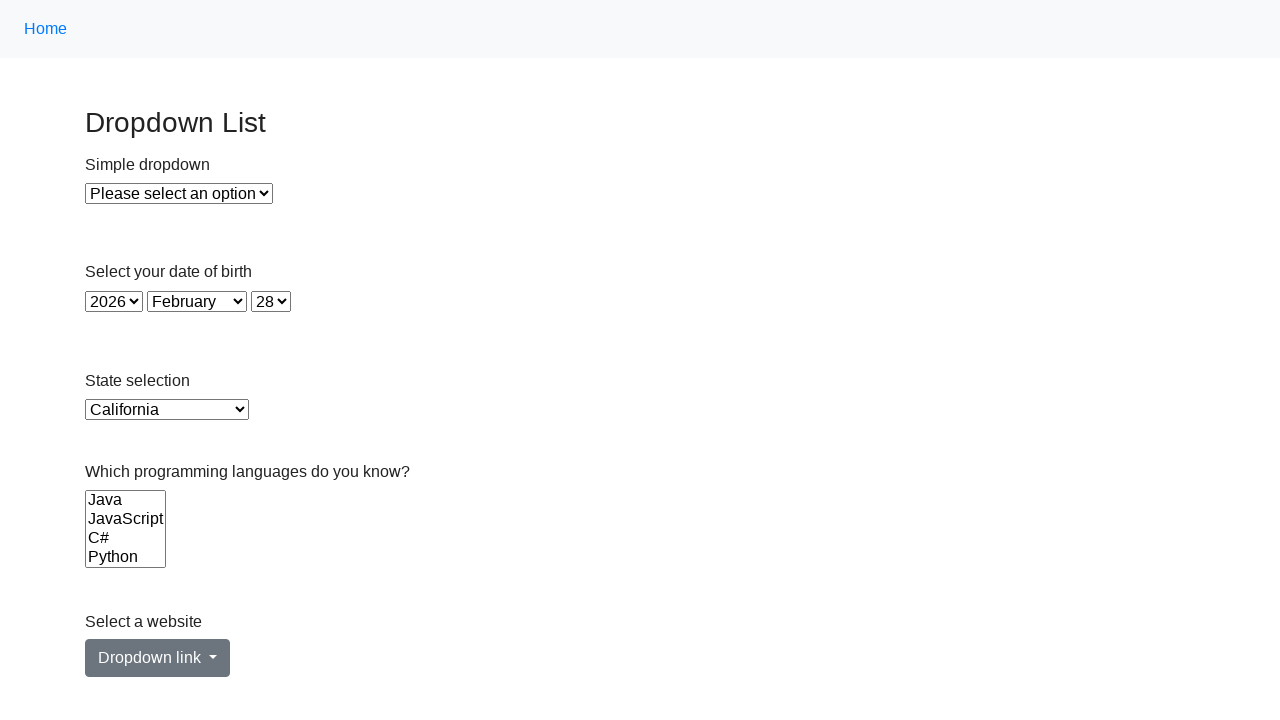

Located the currently selected option in state dropdown
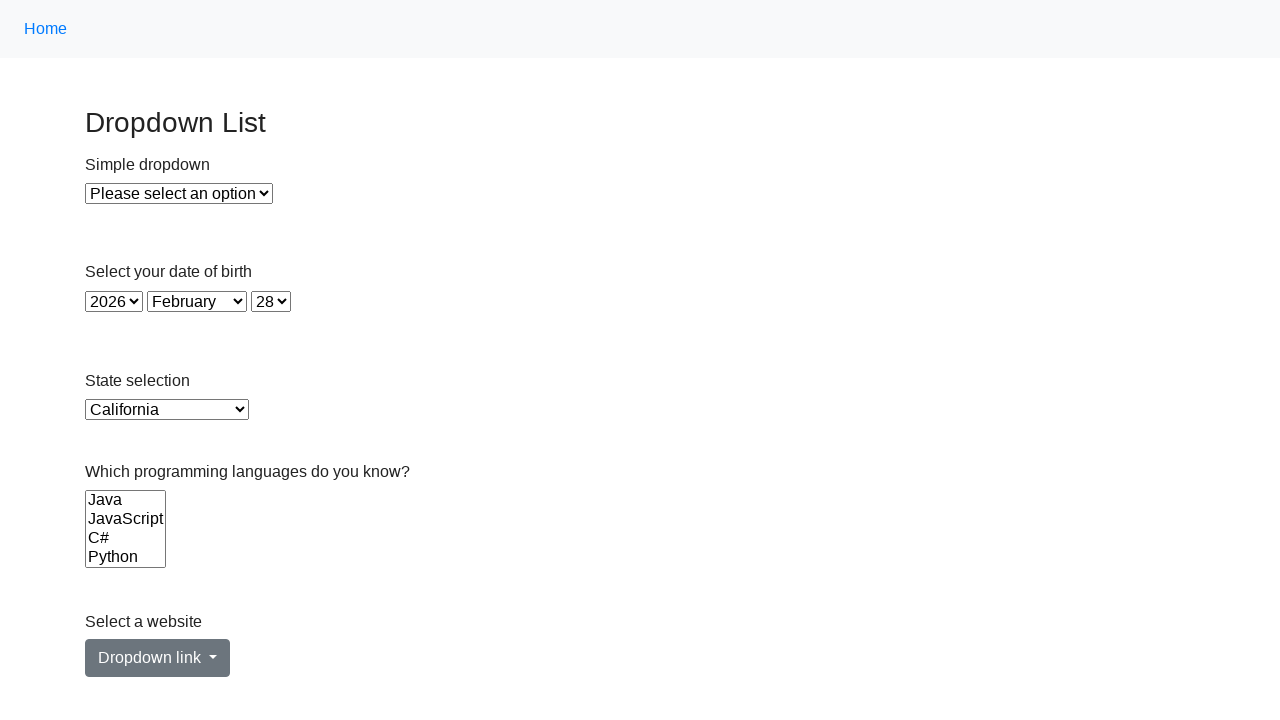

Verified that California is the final selected option
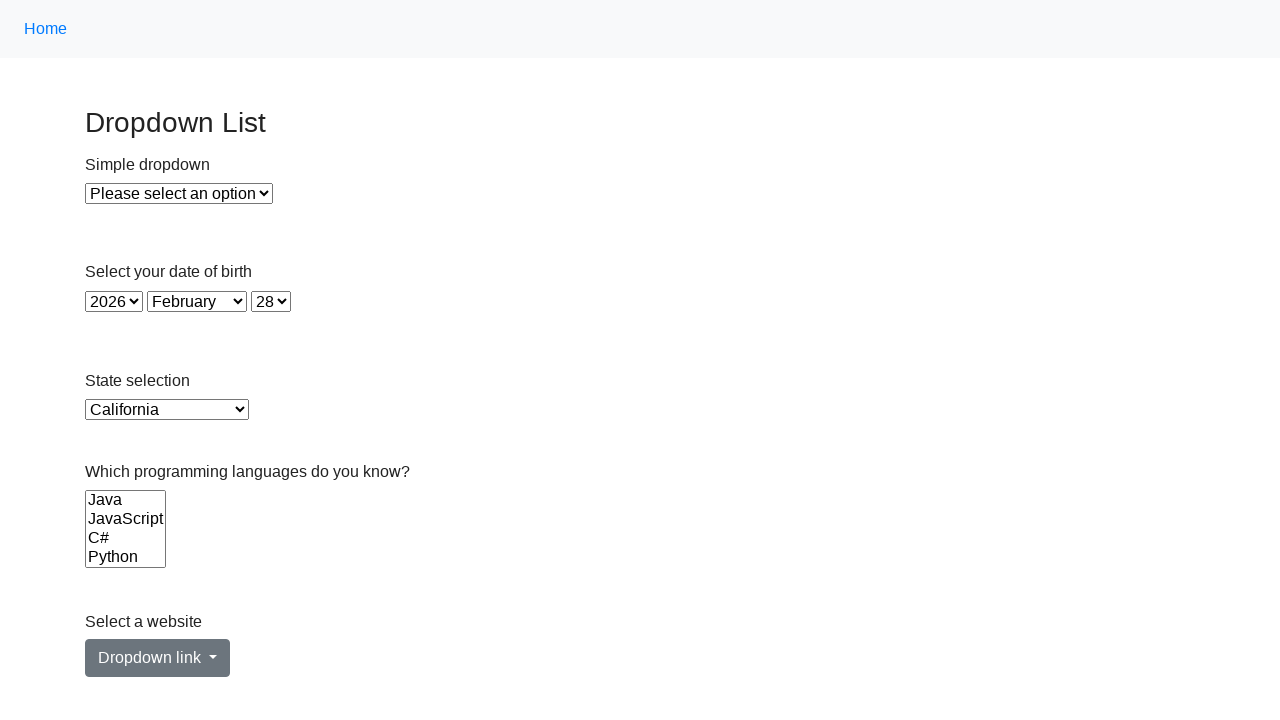

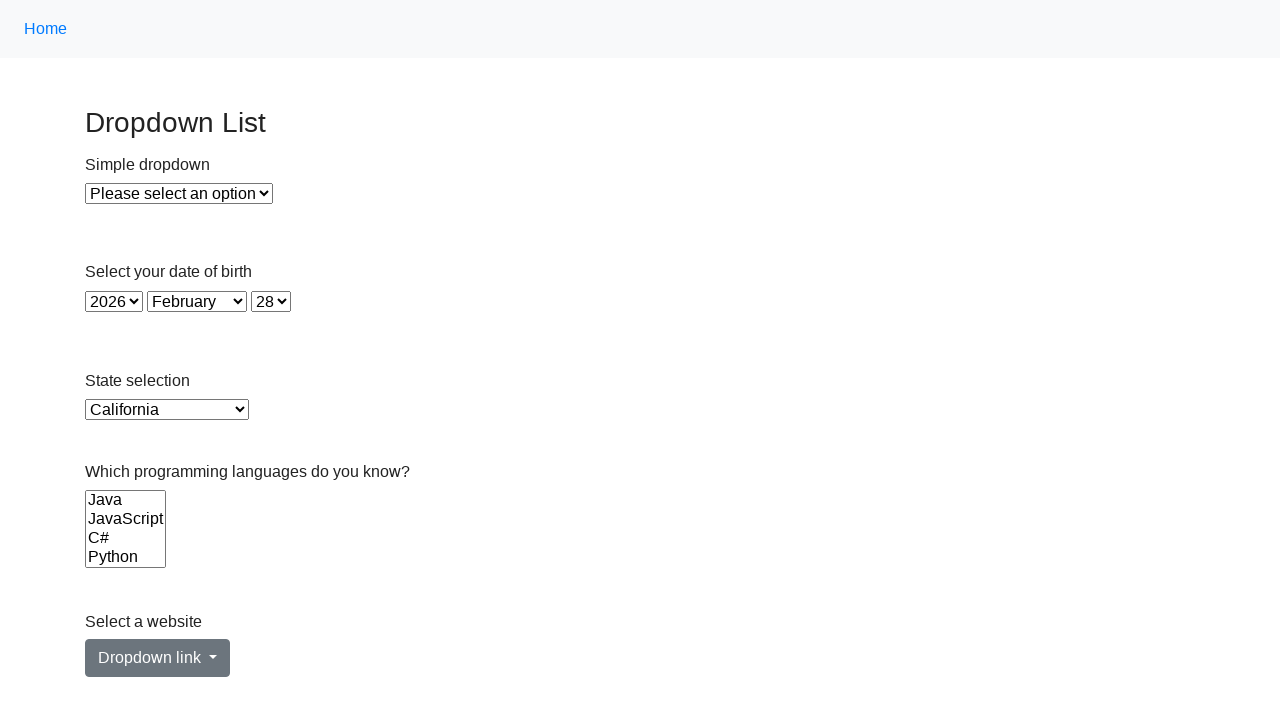